Tests checkbox interaction on a radio button practice page by checking and clicking on a checkbox element

Starting URL: https://letcode.in/radio

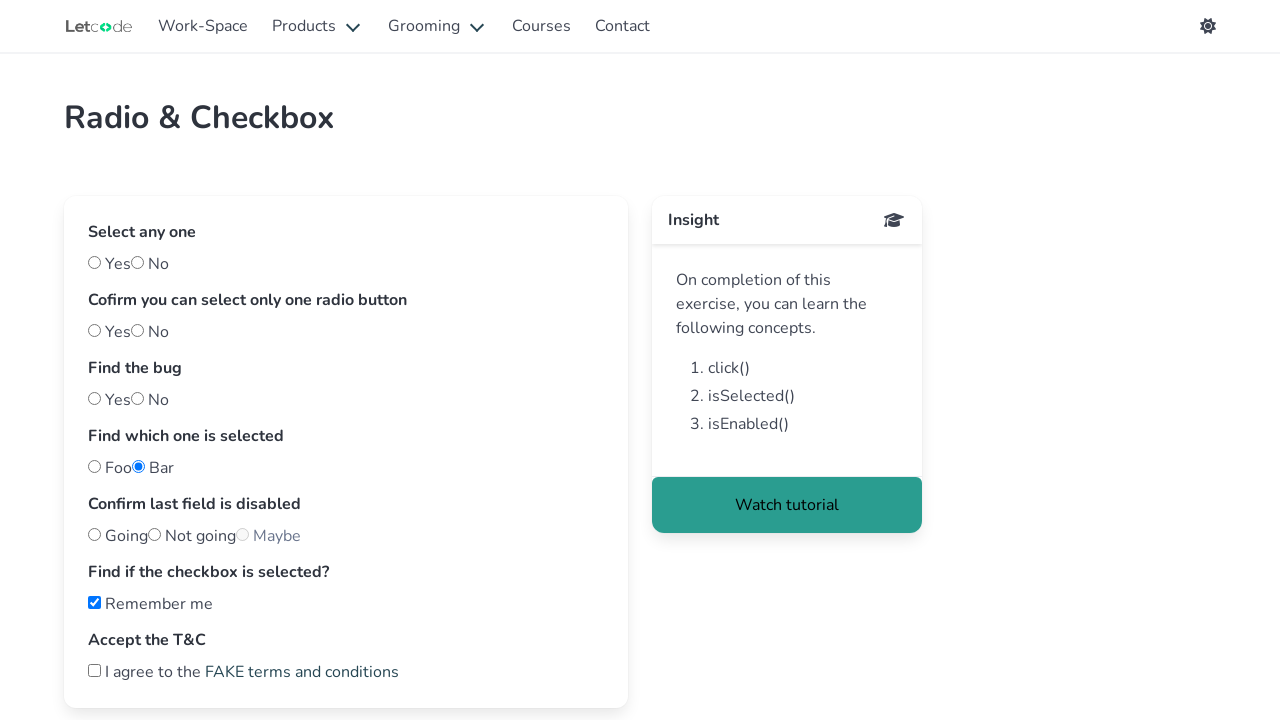

Waited for second checkbox element to be visible
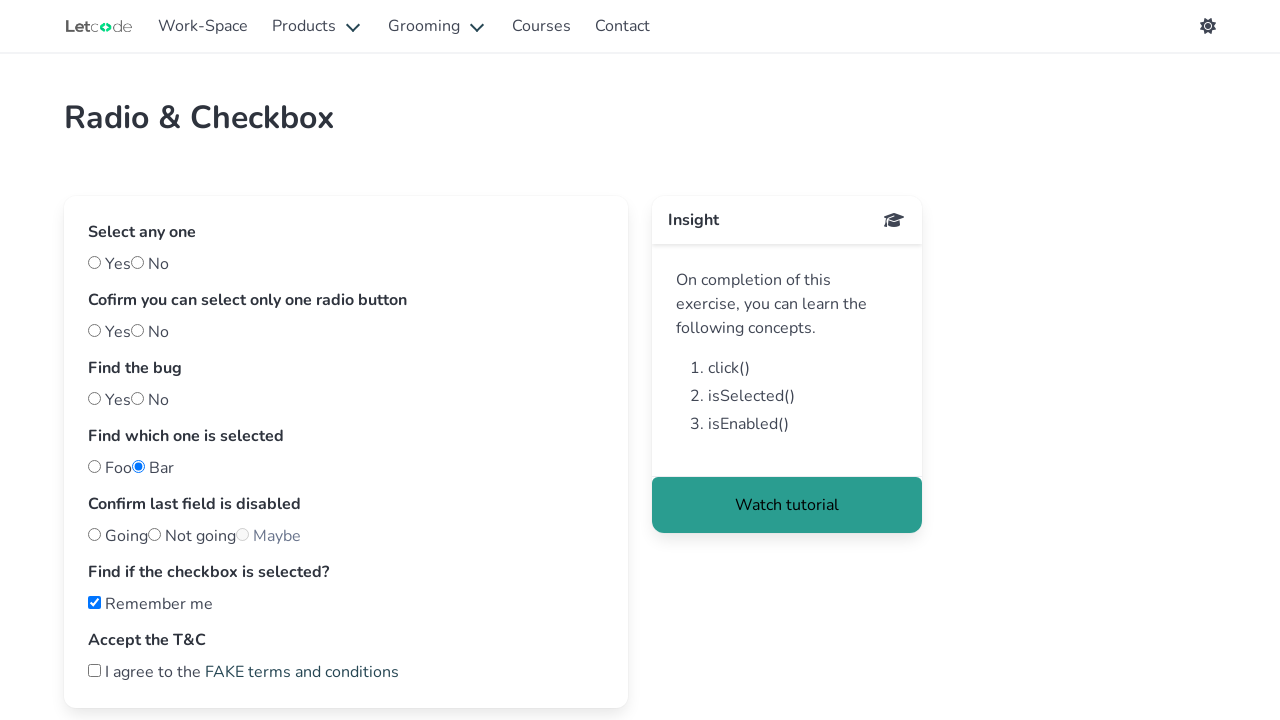

Located second checkbox element
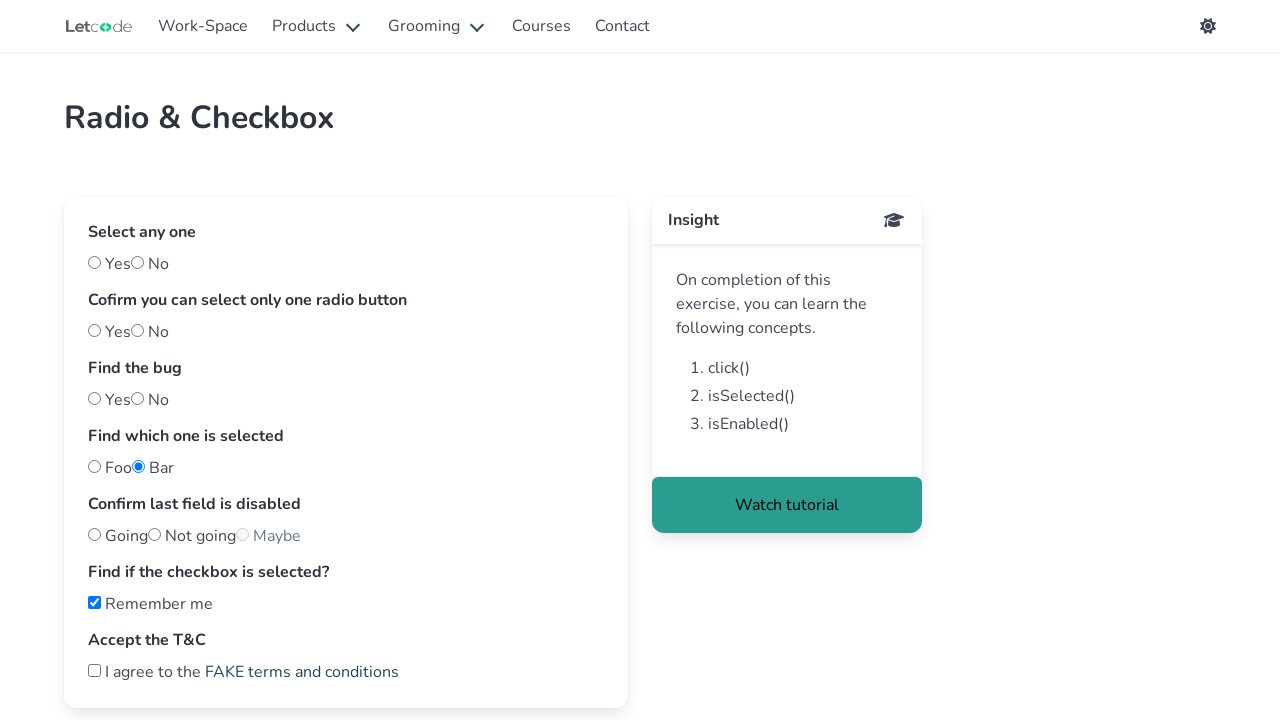

Checked the checkbox element at (94, 670) on (//input[@type='checkbox'])[2]
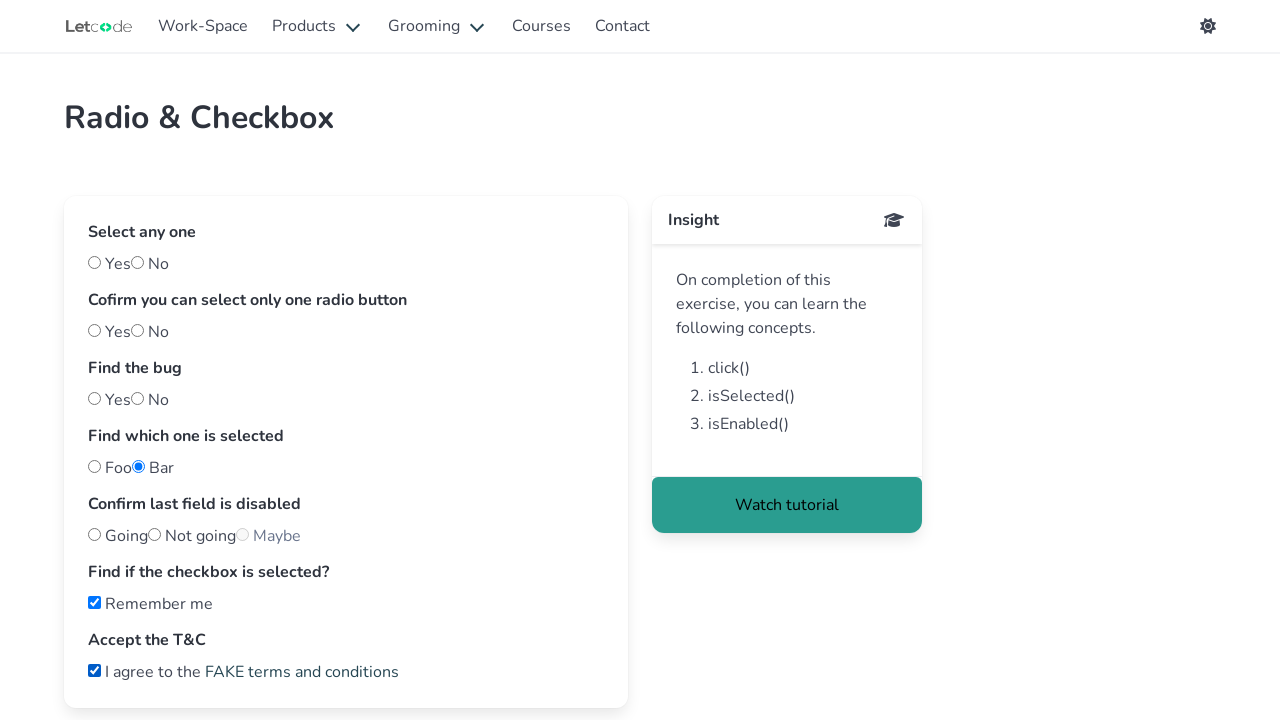

Clicked the checkbox element at (94, 670) on (//input[@type='checkbox'])[2]
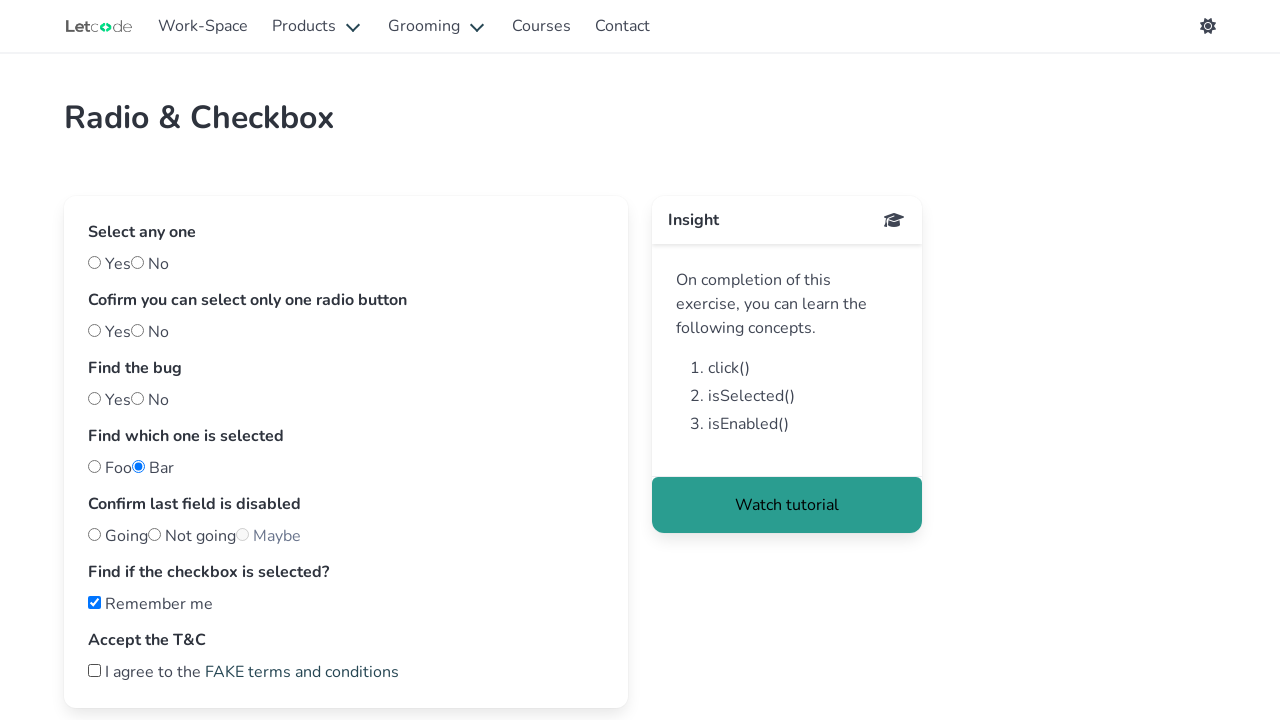

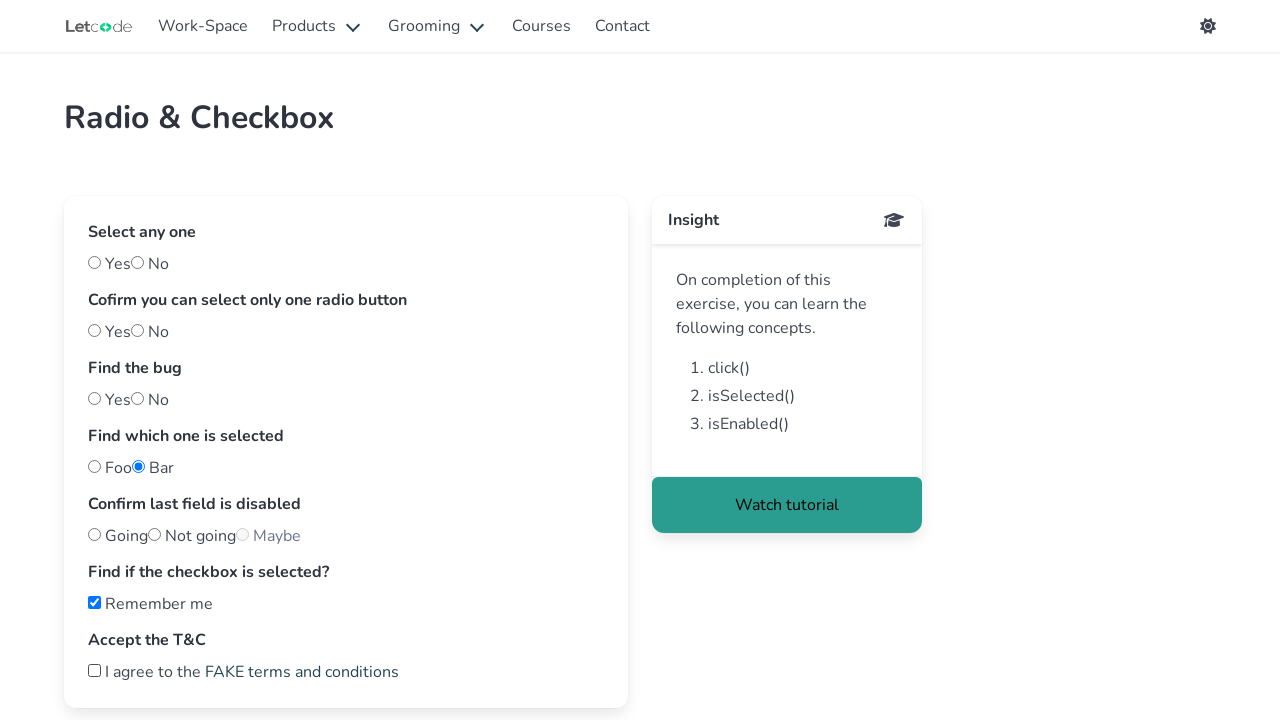